Tests the add/remove elements functionality by clicking the Add Element button, verifying the delete button appears, then clicking delete and verifying the page heading is still displayed

Starting URL: https://the-internet.herokuapp.com/add_remove_elements/

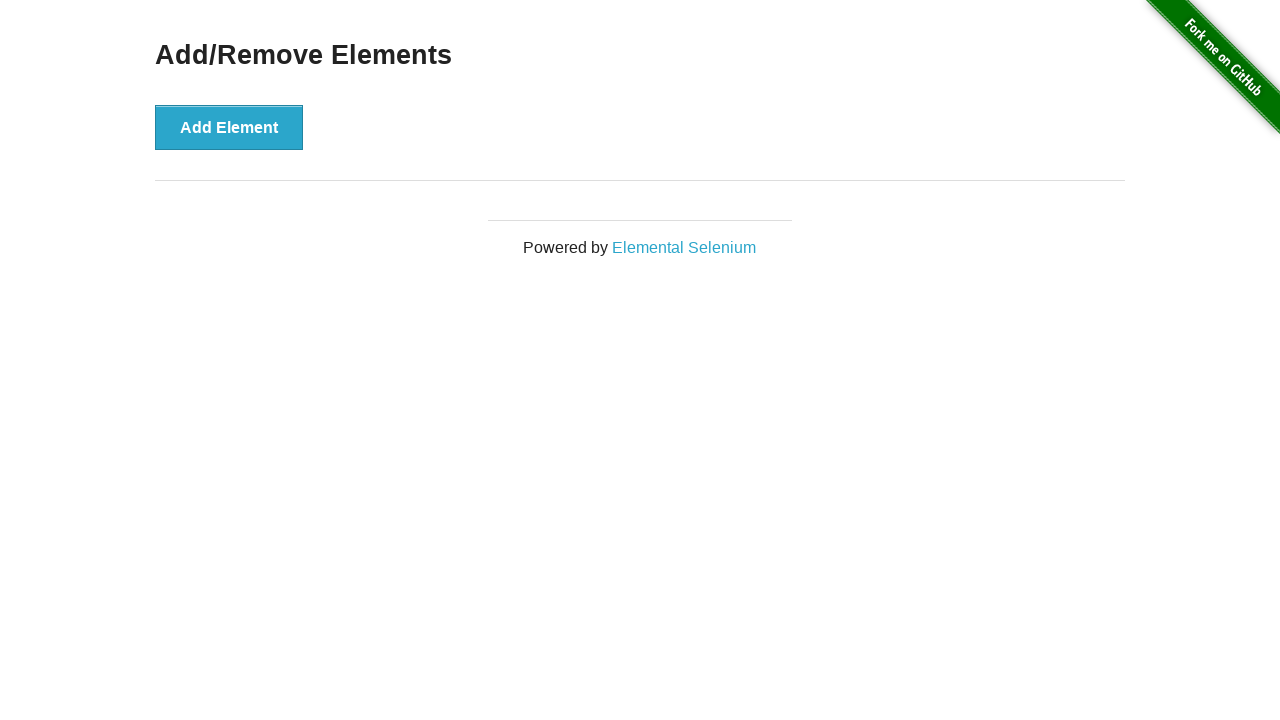

Clicked the 'Add Element' button at (229, 127) on text='Add Element'
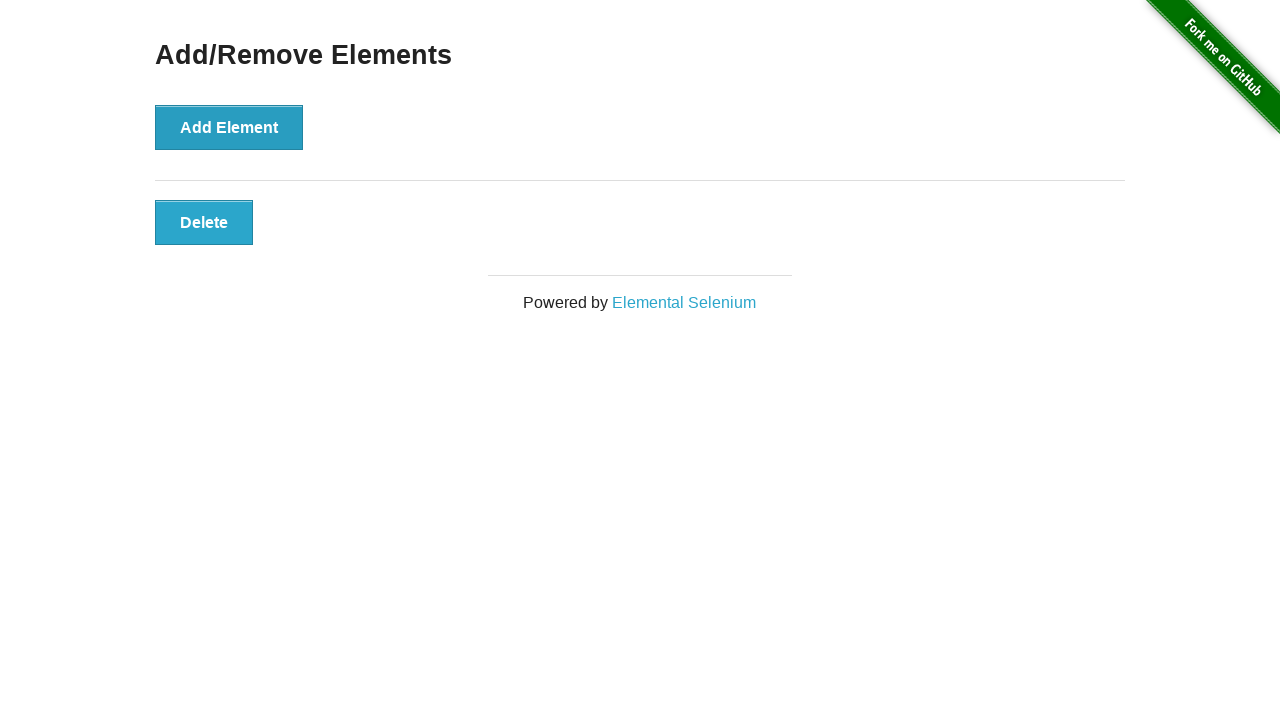

Verified the delete button appeared
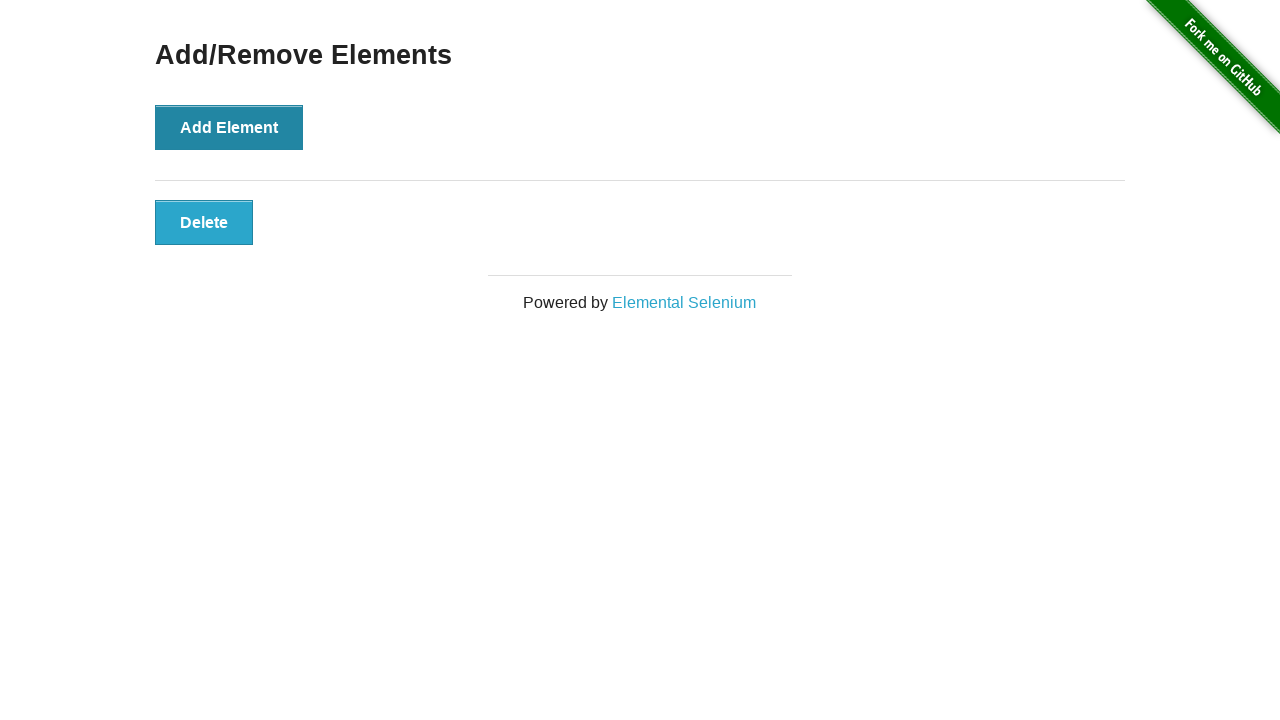

Clicked the delete button at (204, 222) on button.added-manually
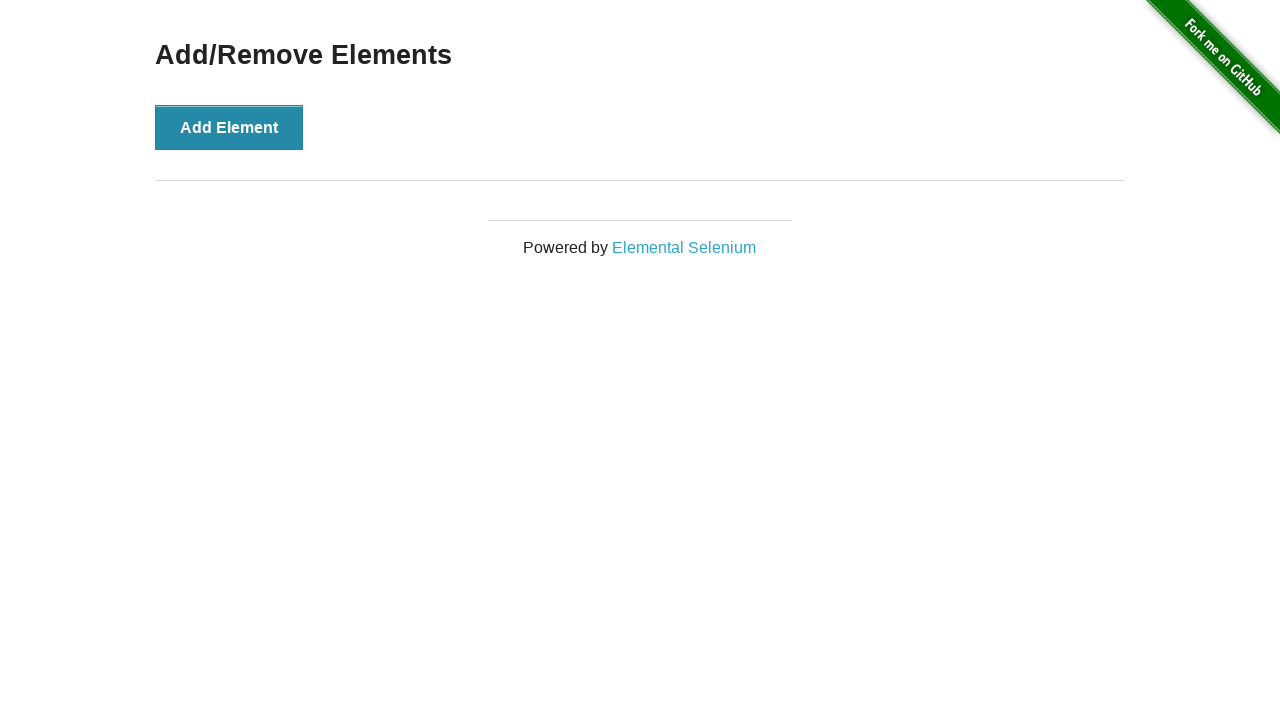

Verified the page heading is still visible after deletion
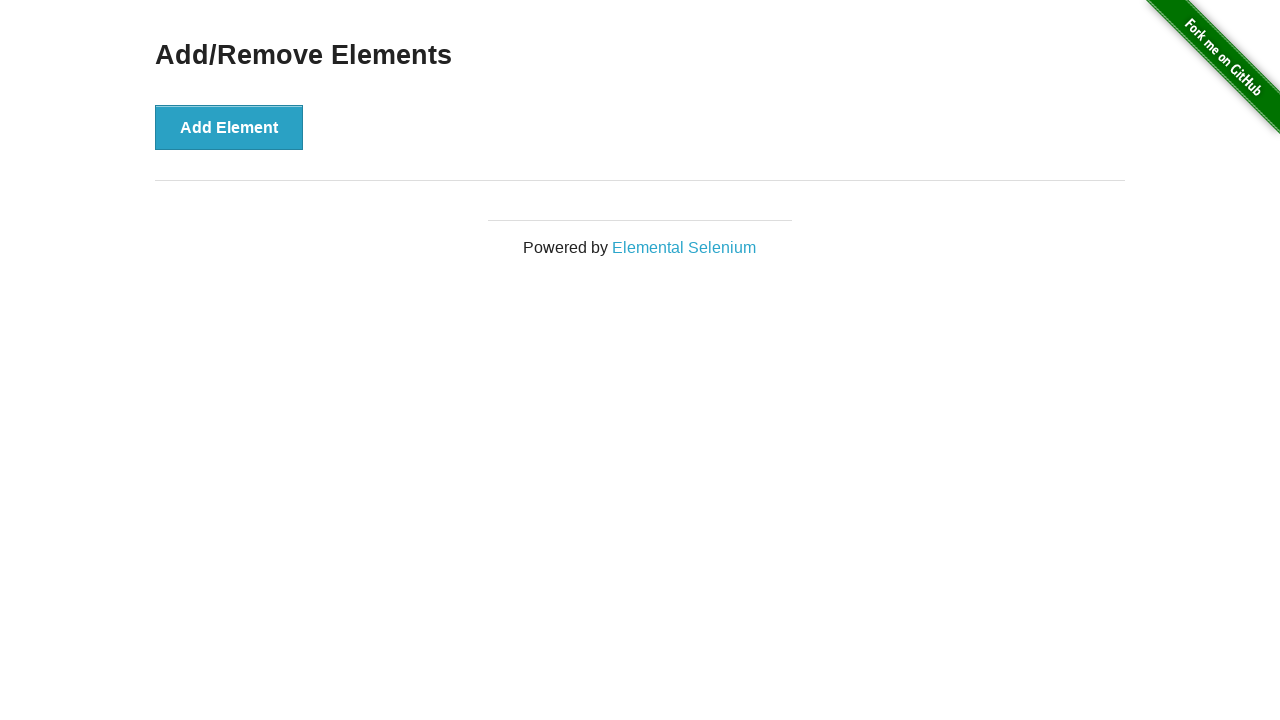

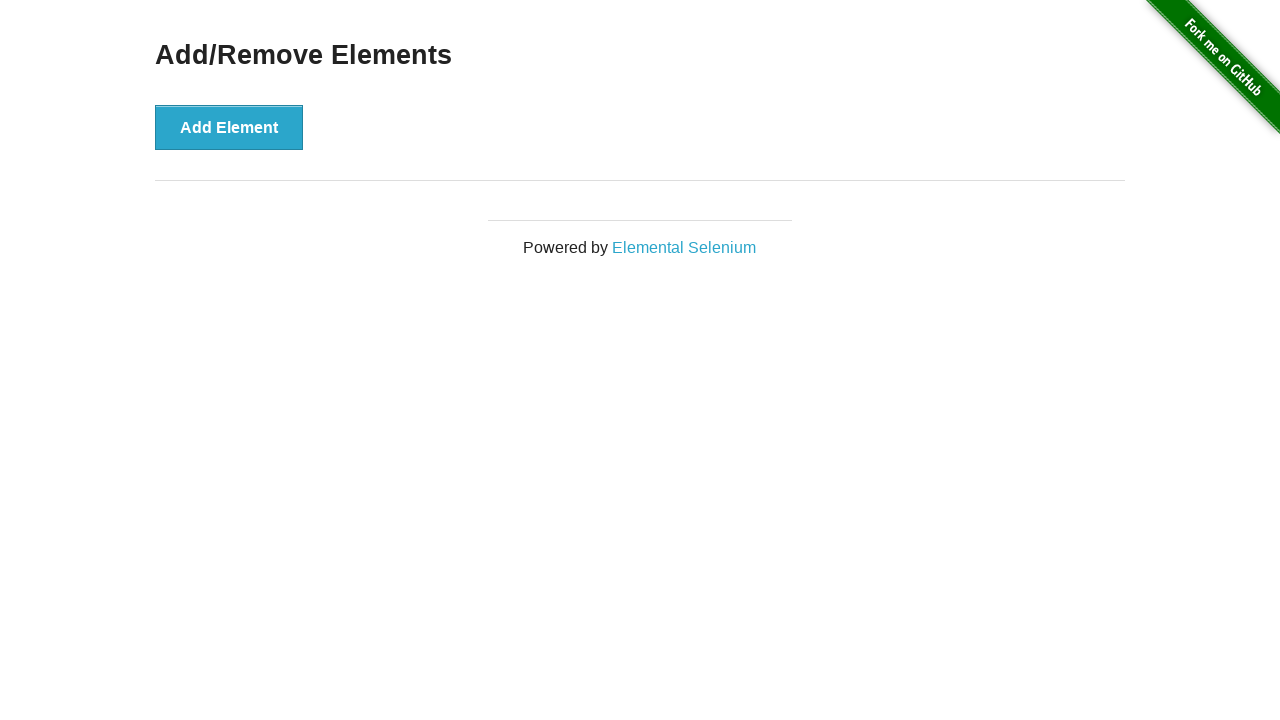